Tests filtering to display only active (uncompleted) items

Starting URL: https://demo.playwright.dev/todomvc

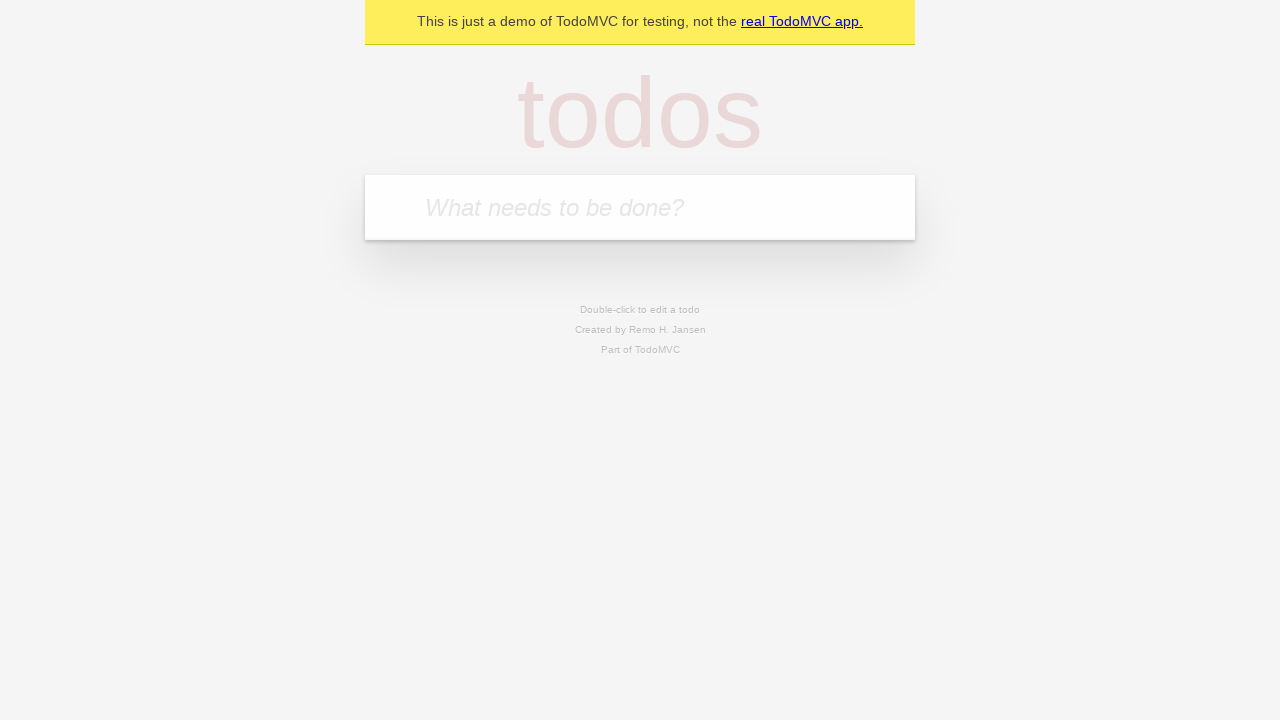

Filled todo input with 'buy some cheese' on internal:attr=[placeholder="What needs to be done?"i]
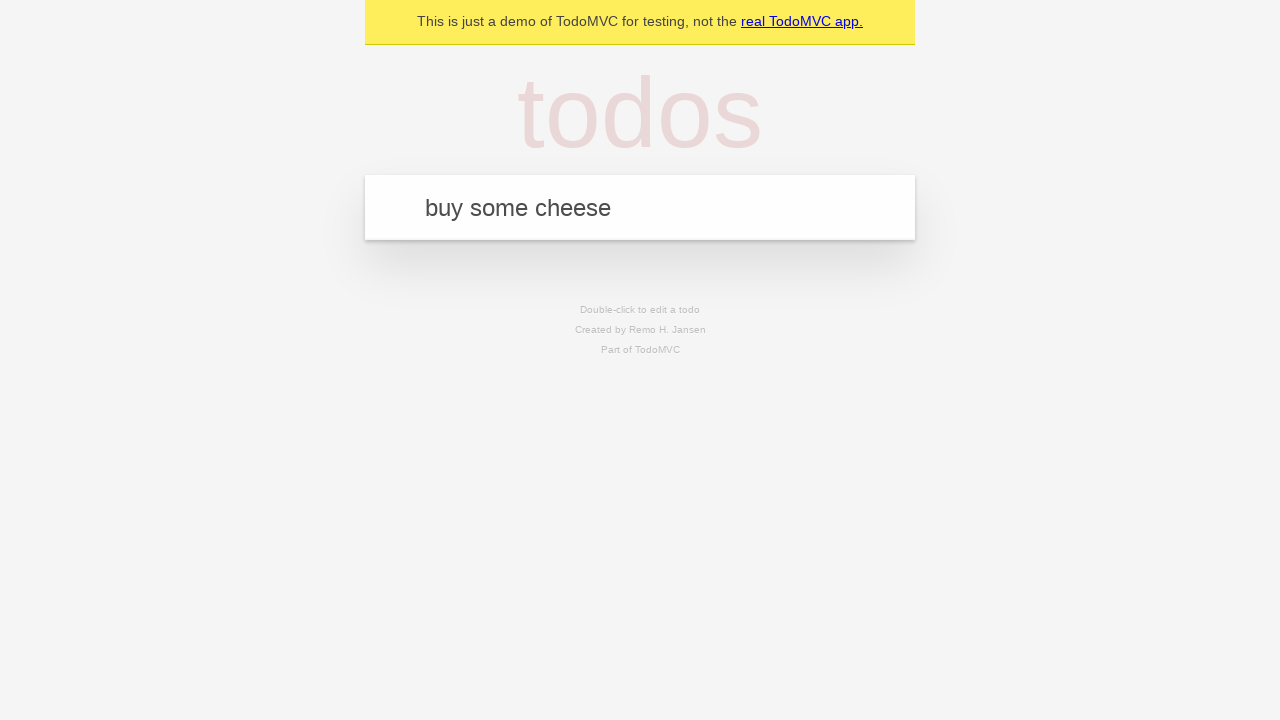

Pressed Enter to add first todo on internal:attr=[placeholder="What needs to be done?"i]
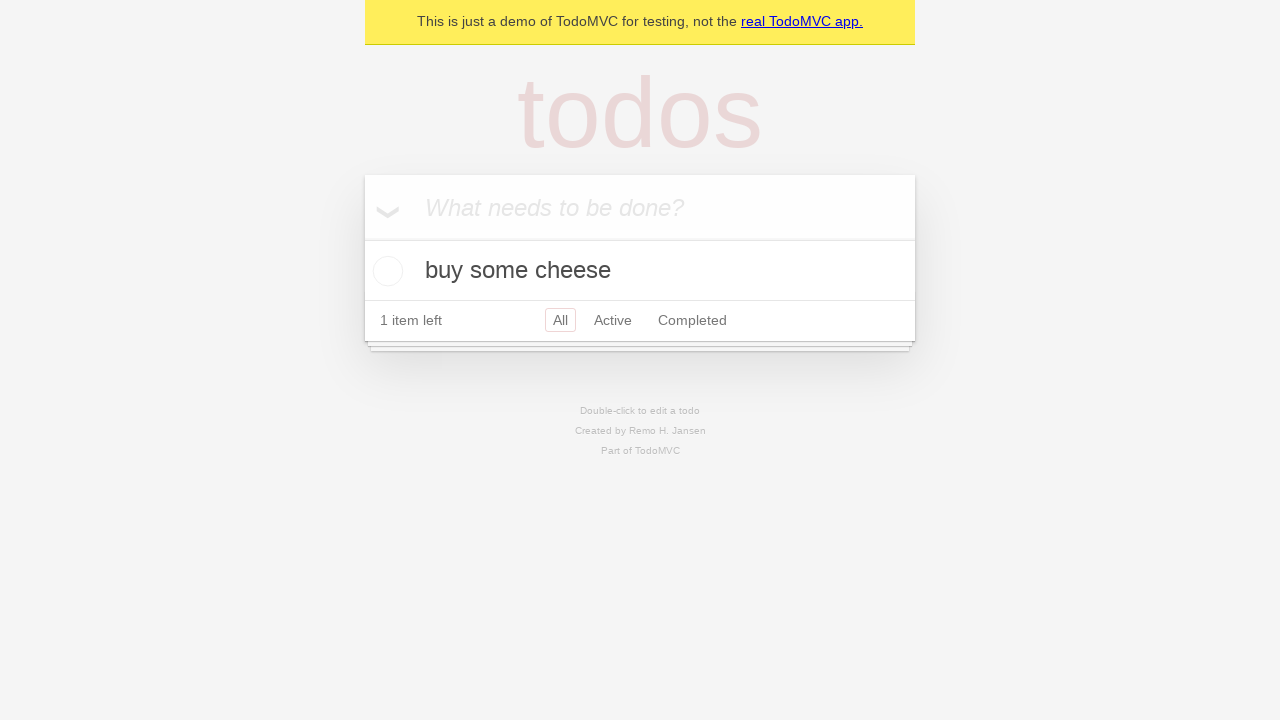

Filled todo input with 'feed the cat' on internal:attr=[placeholder="What needs to be done?"i]
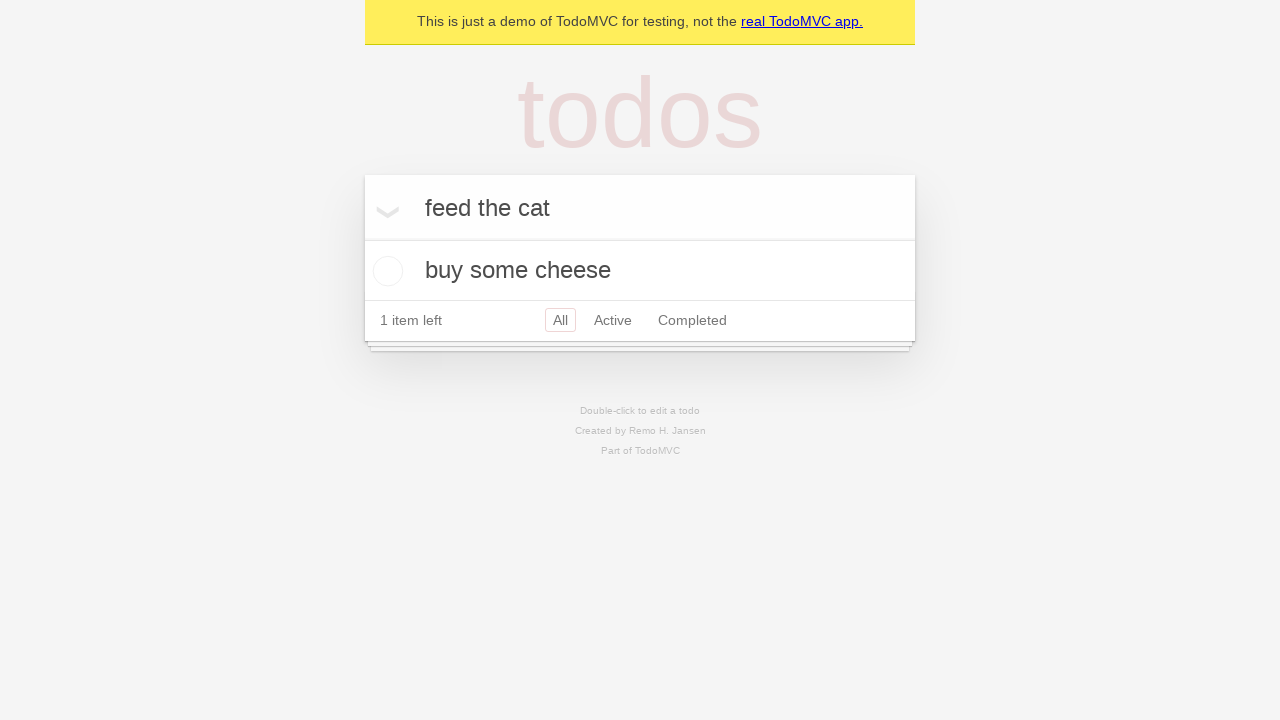

Pressed Enter to add second todo on internal:attr=[placeholder="What needs to be done?"i]
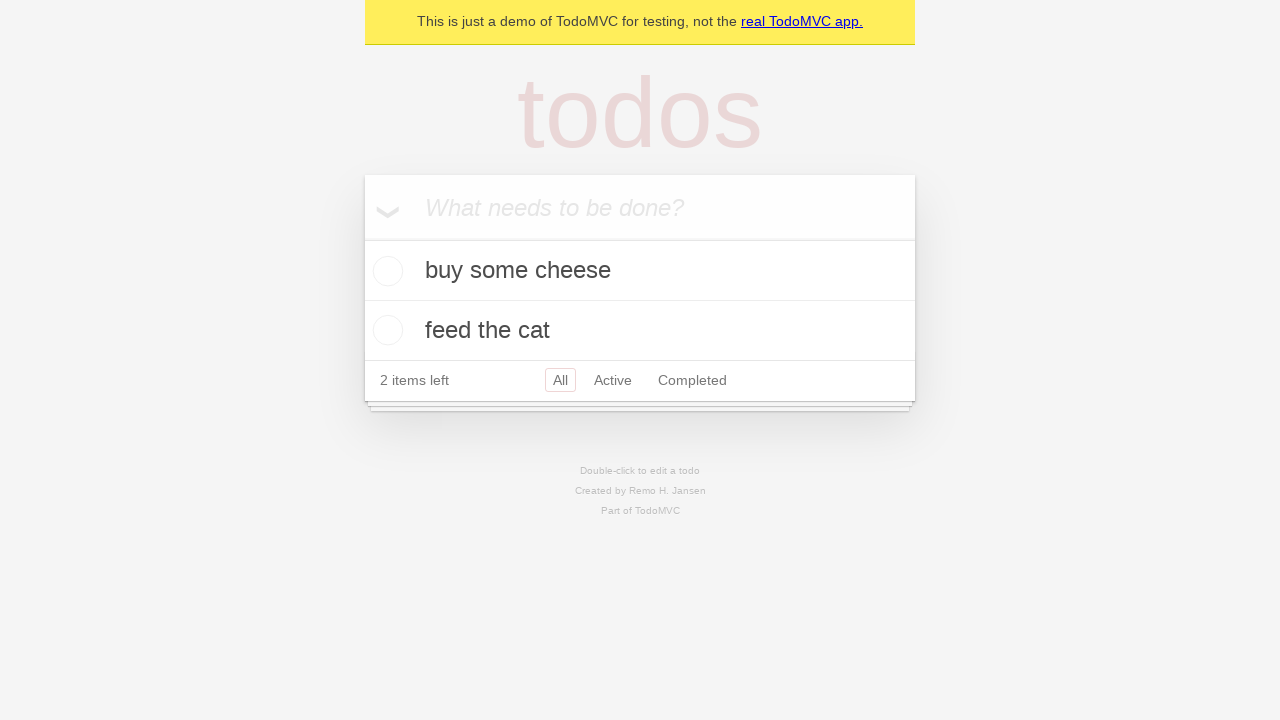

Filled todo input with 'book a doctors appointment' on internal:attr=[placeholder="What needs to be done?"i]
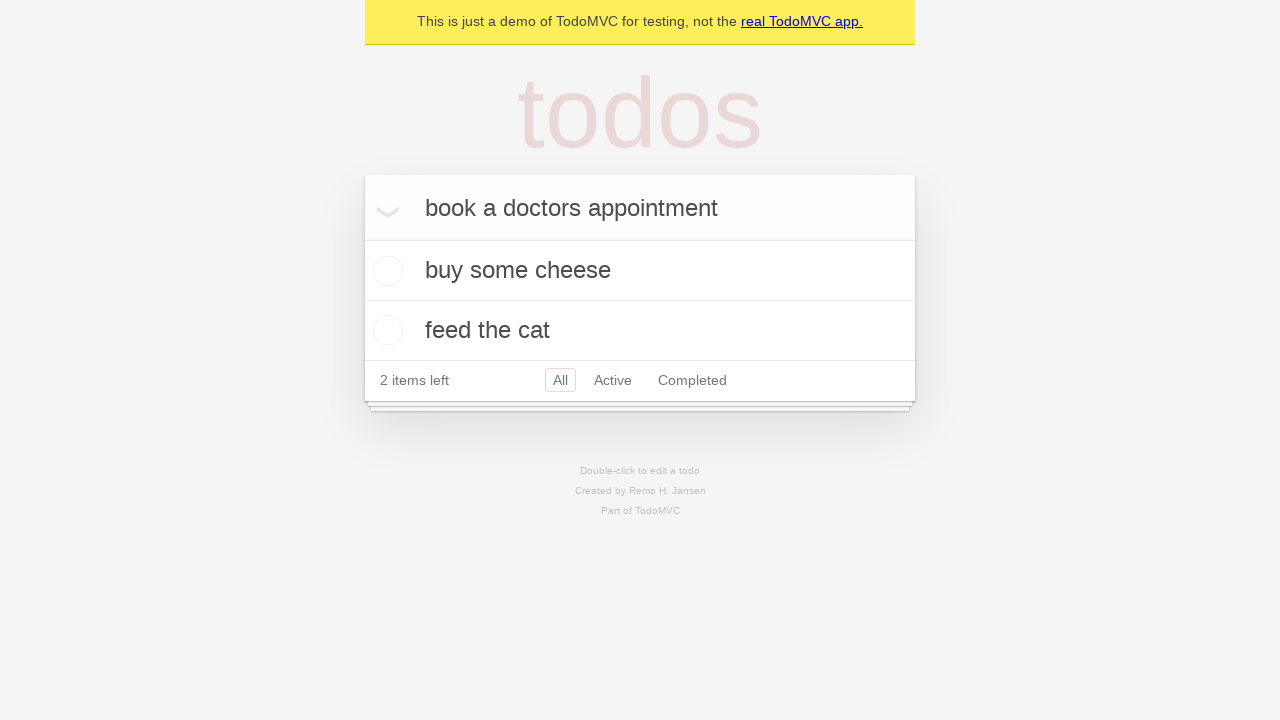

Pressed Enter to add third todo on internal:attr=[placeholder="What needs to be done?"i]
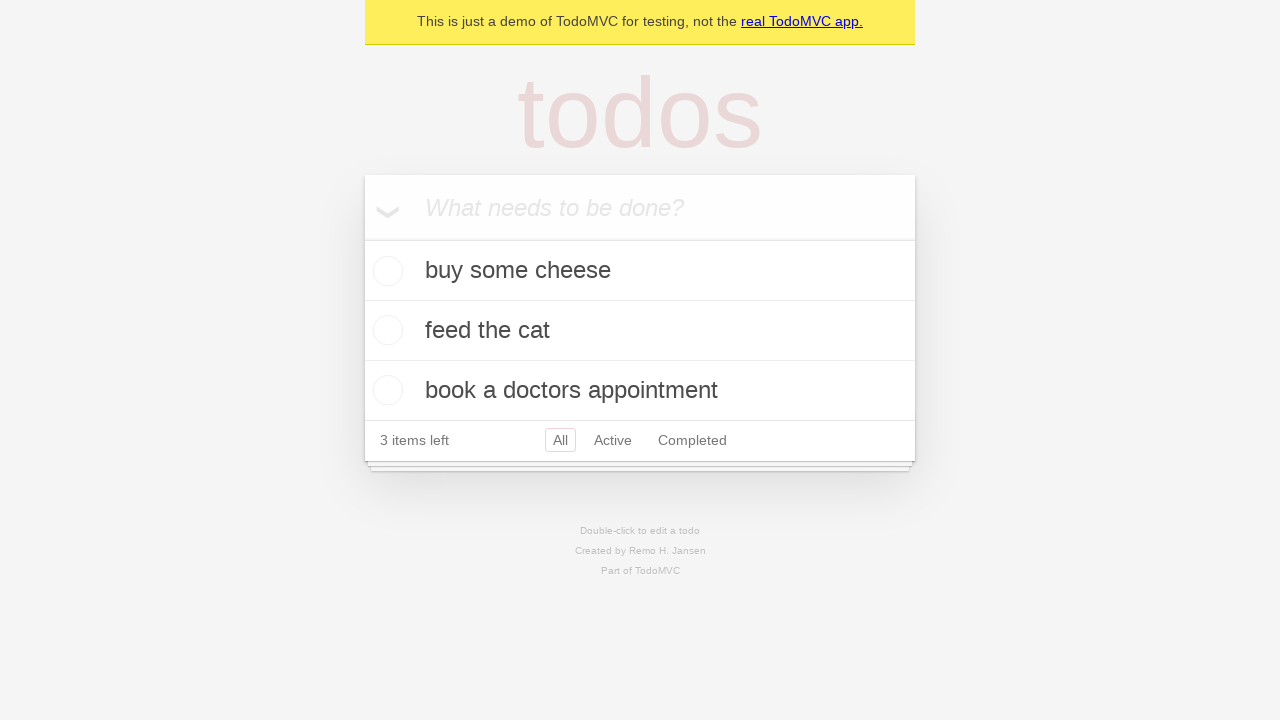

Checked the second todo item to mark it as completed at (385, 330) on internal:testid=[data-testid="todo-item"s] >> nth=1 >> internal:role=checkbox
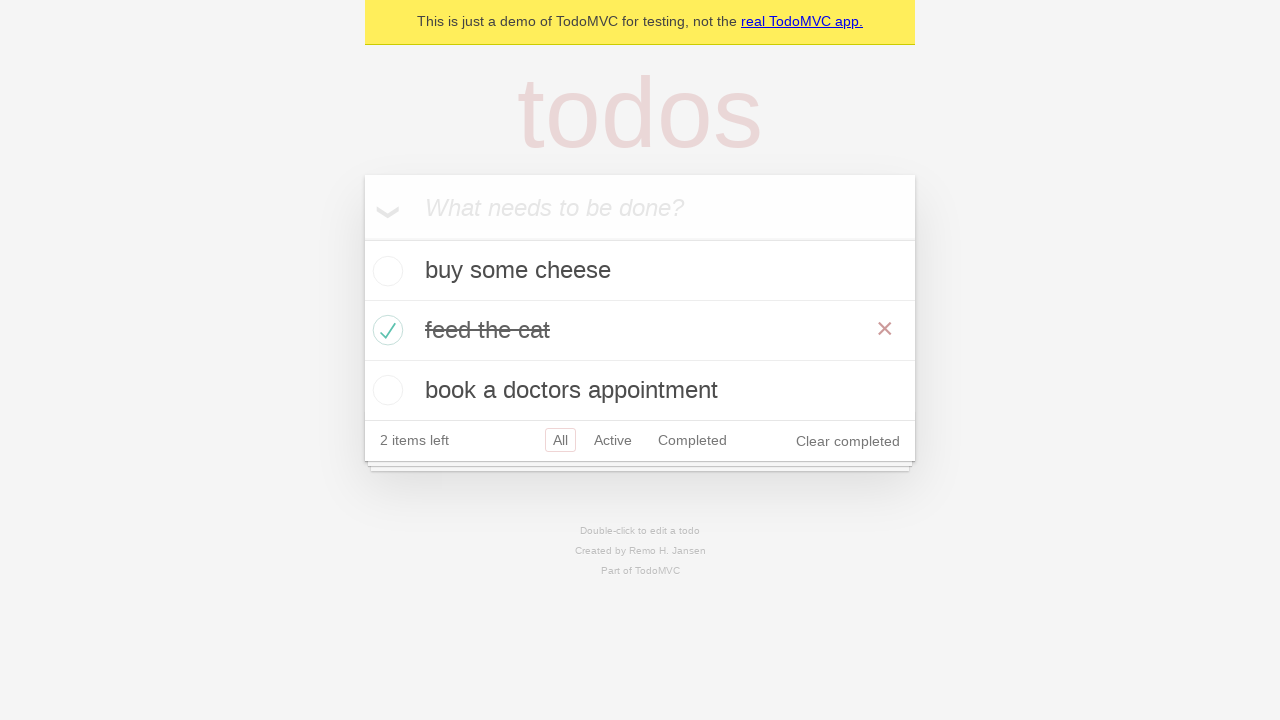

Clicked the Active filter link to display only uncompleted items at (613, 440) on internal:role=link[name="Active"i]
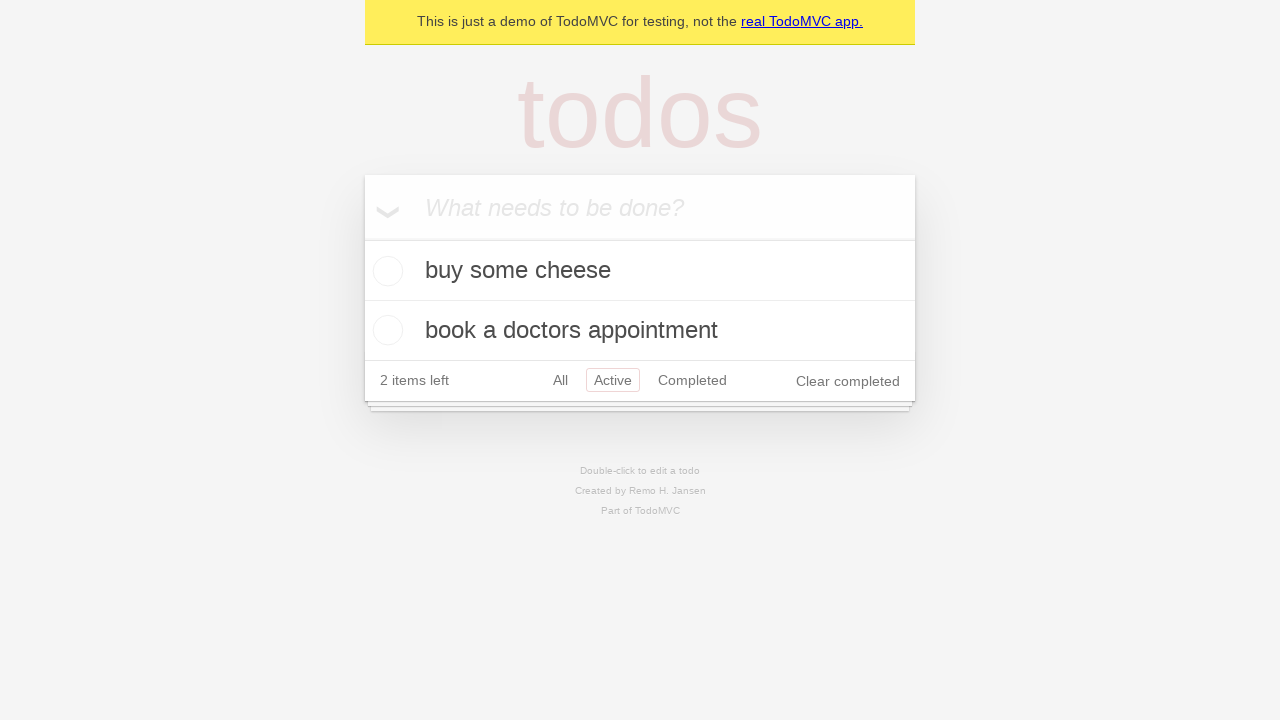

Waited for filtered todo items to load
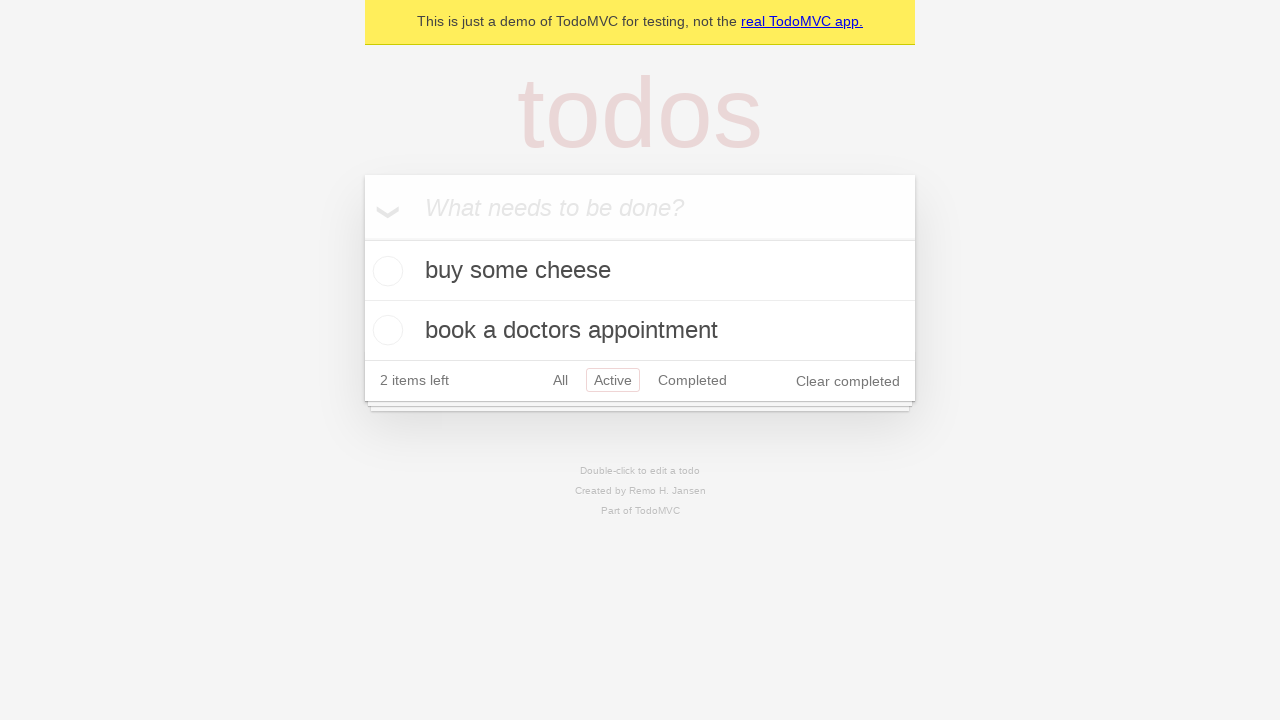

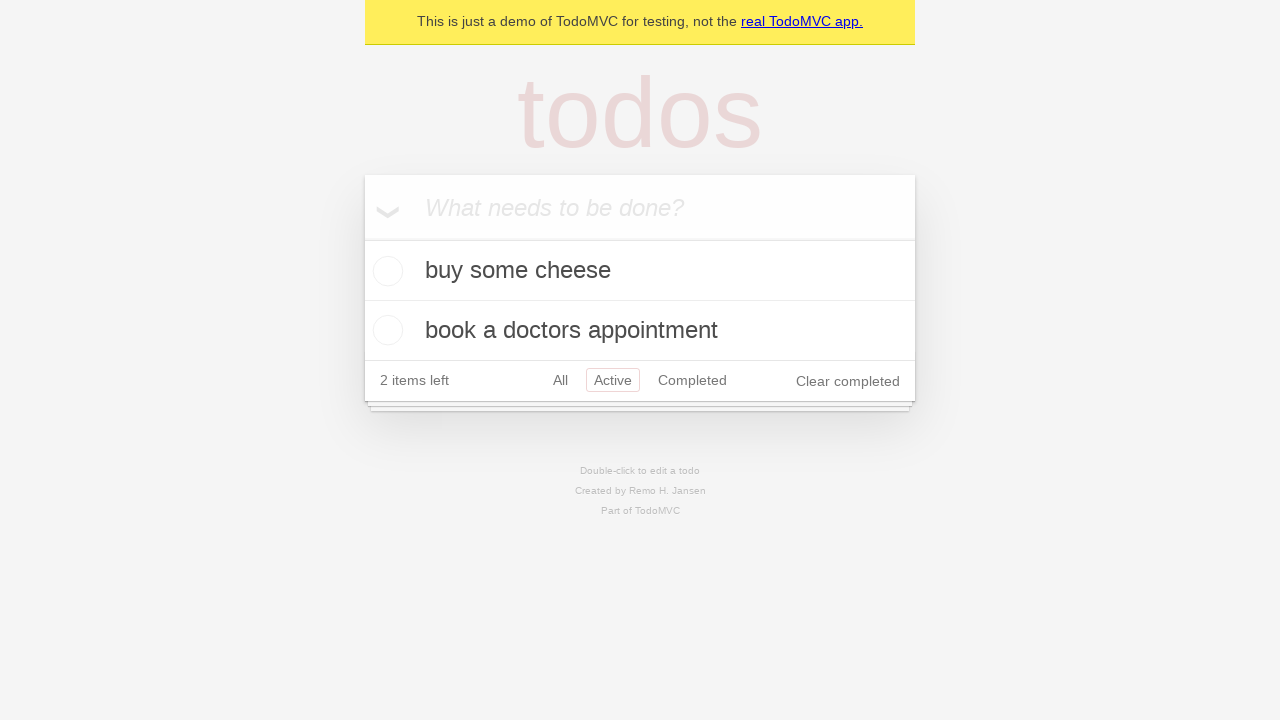